Tests navigation by clicking the "Get started" link and verifying the URL changes to the intro page

Starting URL: https://playwright.dev/

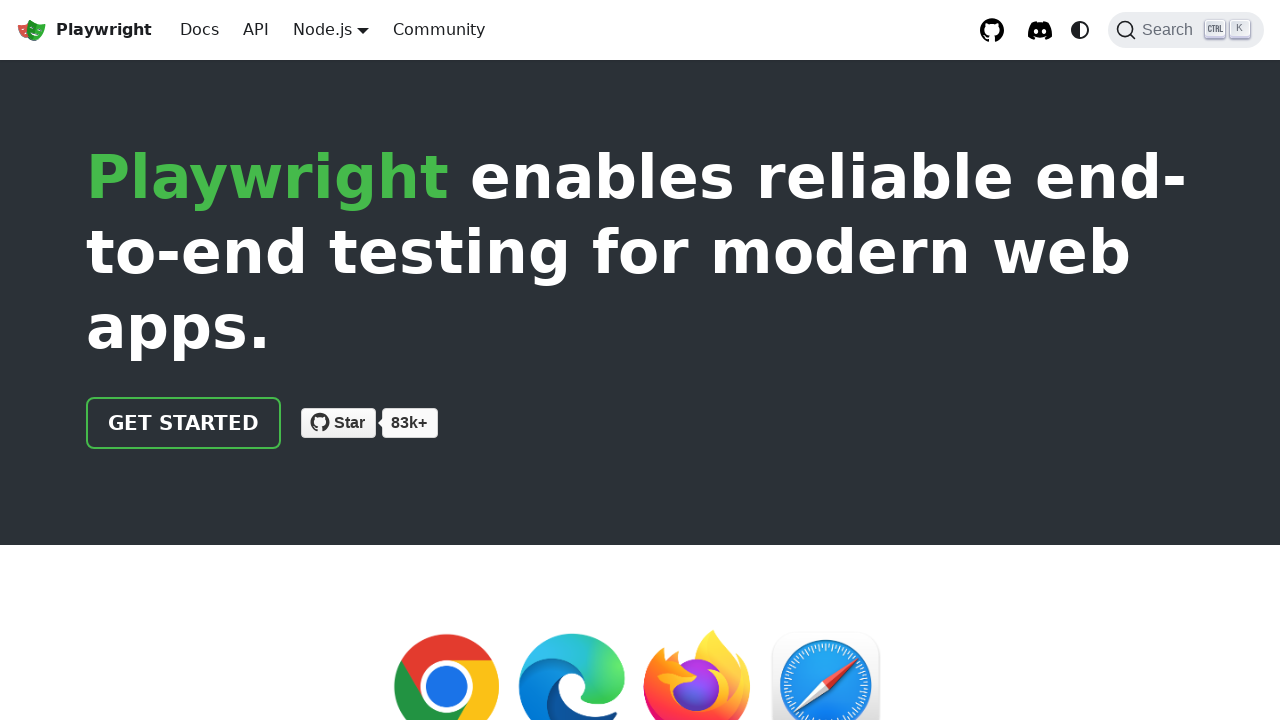

Clicked the 'Get started' link at (184, 423) on internal:role=link[name="Get started"i]
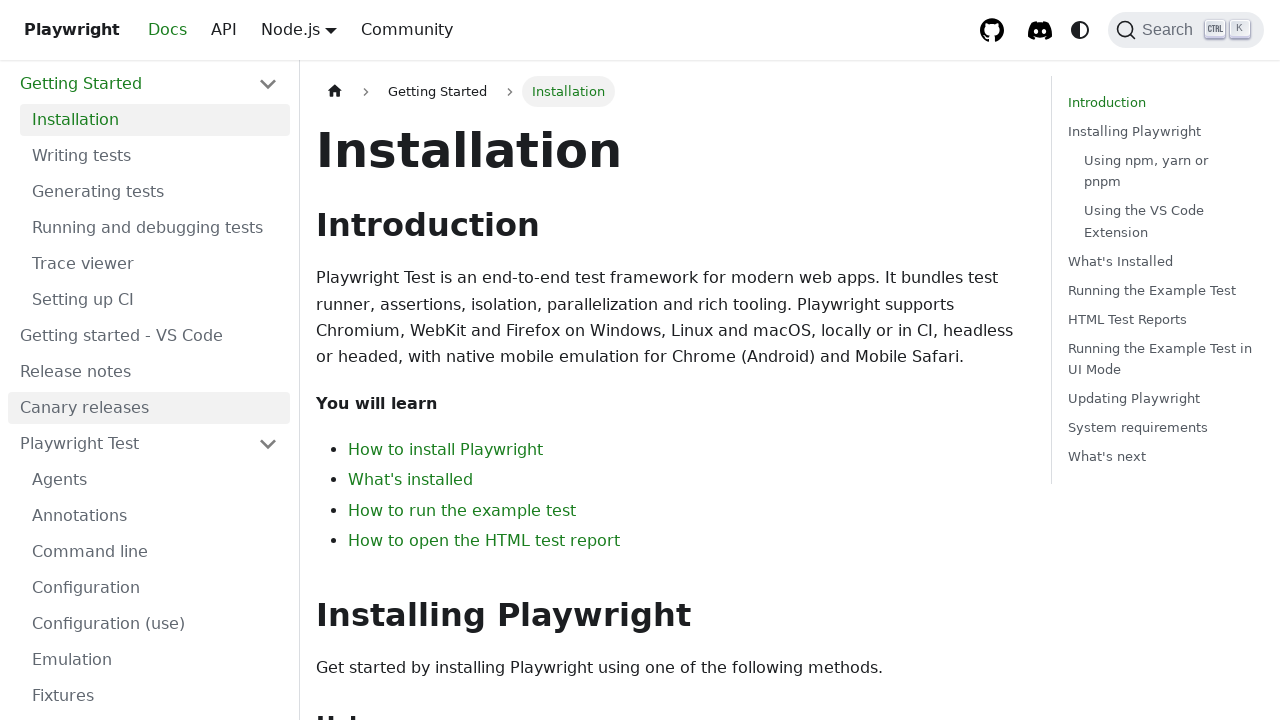

Navigation to intro page completed, URL changed to intro page
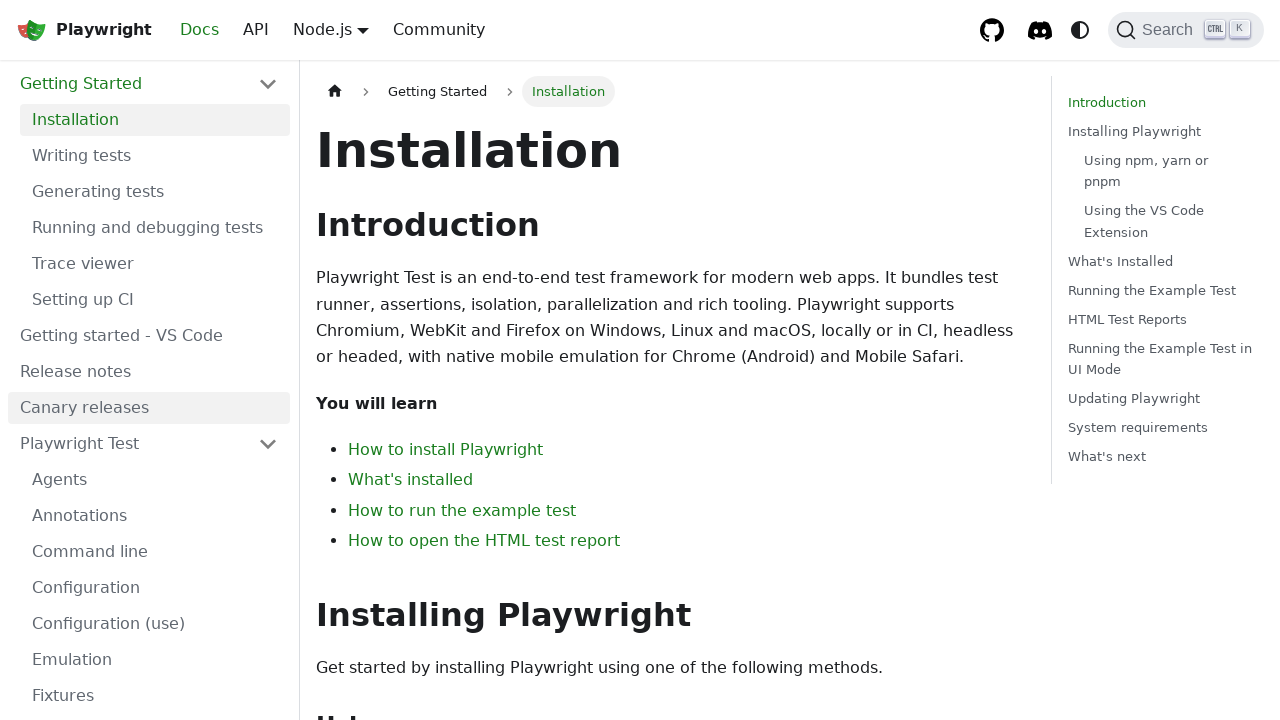

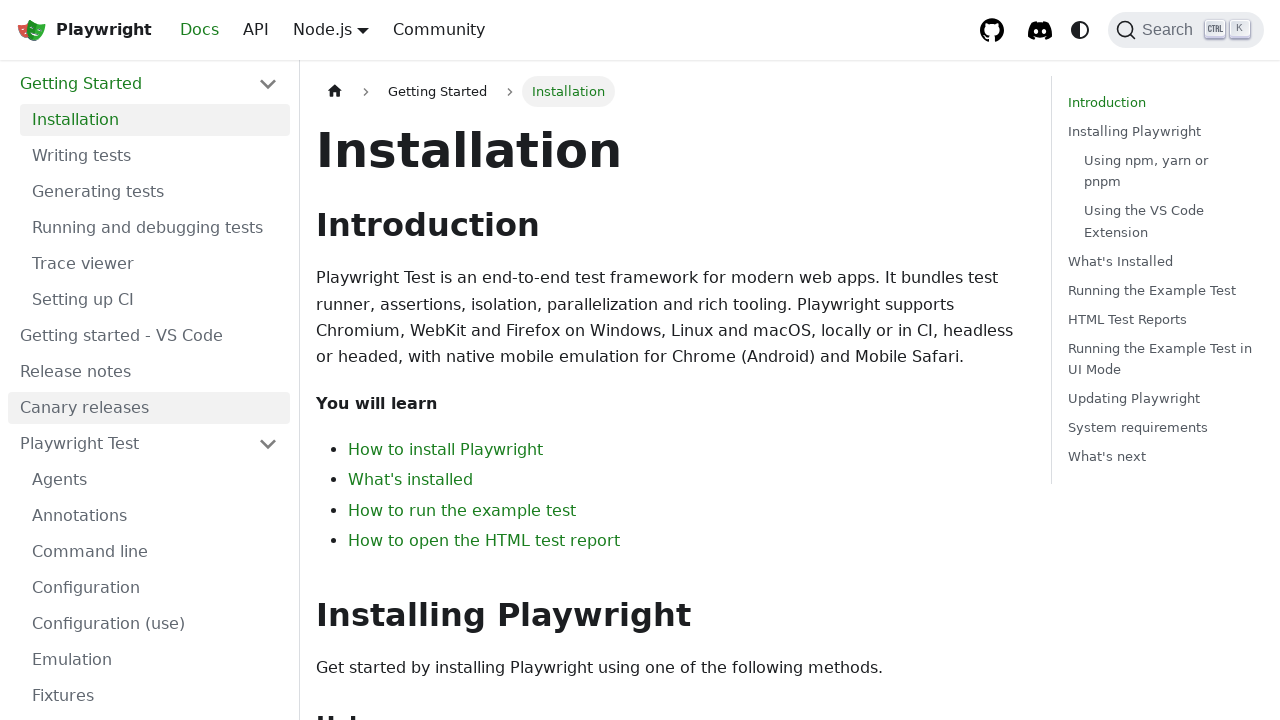